Navigates to the Codoid website and verifies the page loads successfully by waiting for the page to be ready.

Starting URL: https://www.codoid.com

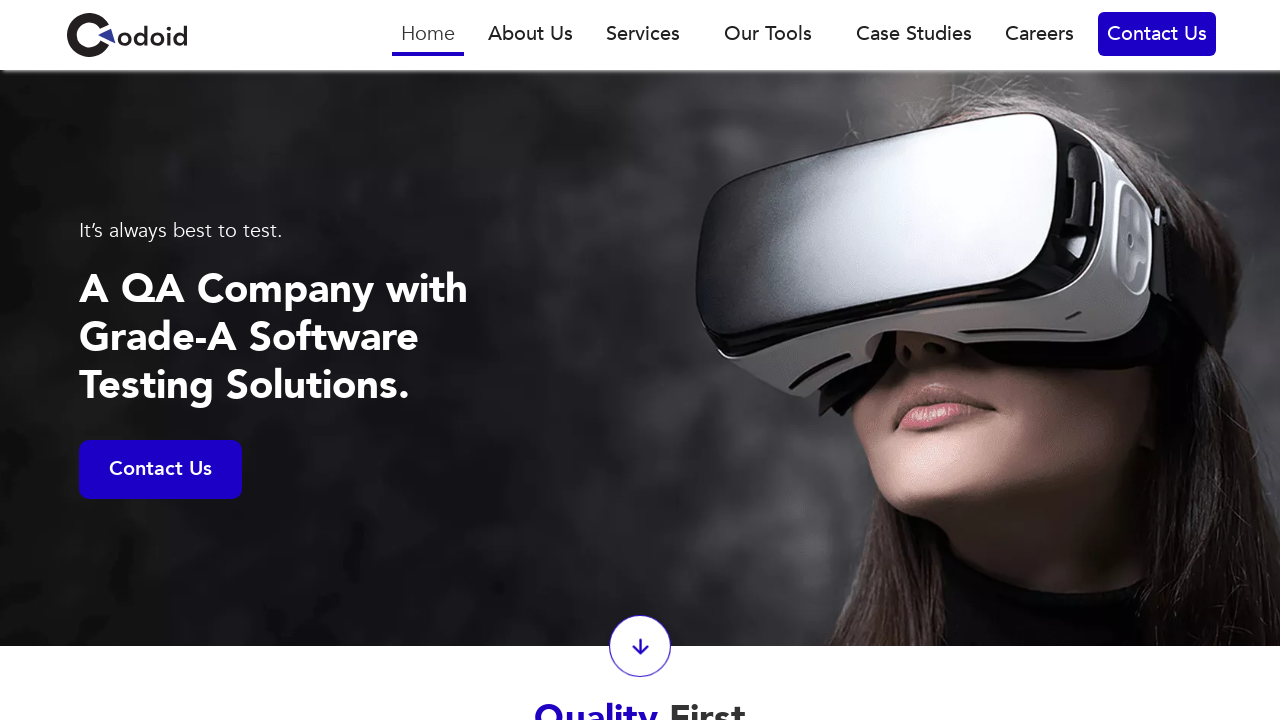

Waited for page to reach networkidle state
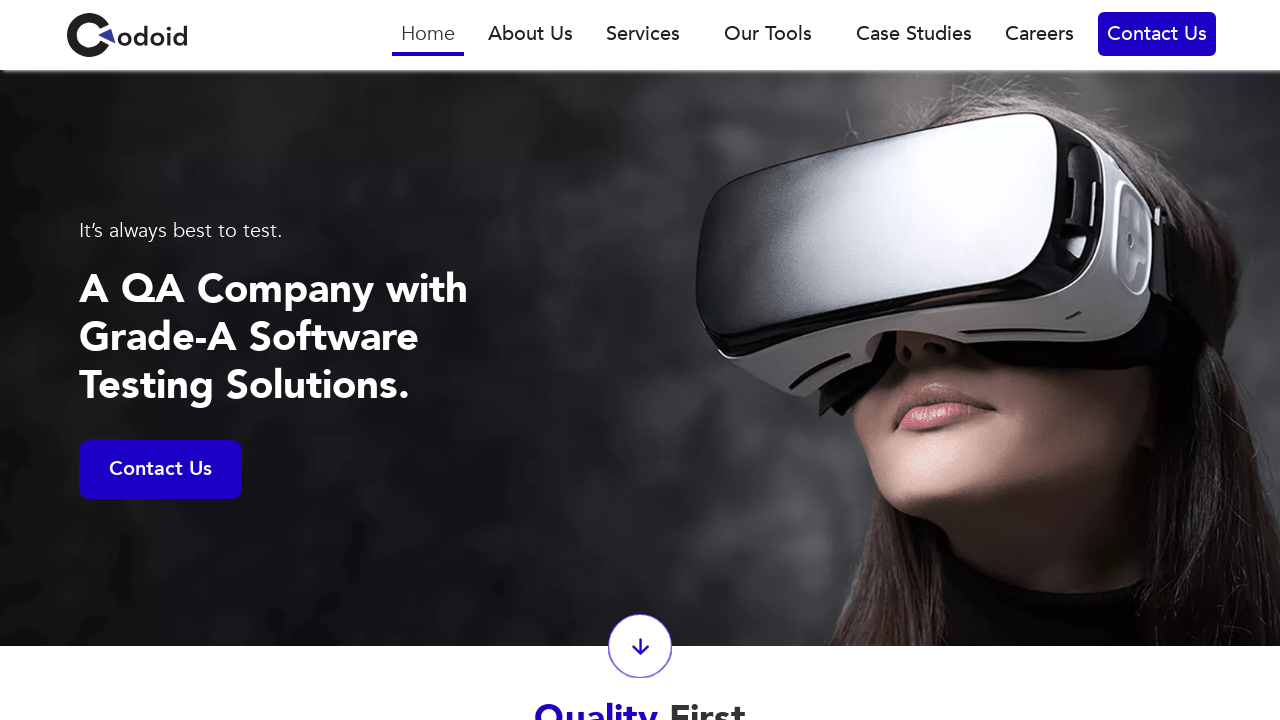

Verified body element is present on Codoid website
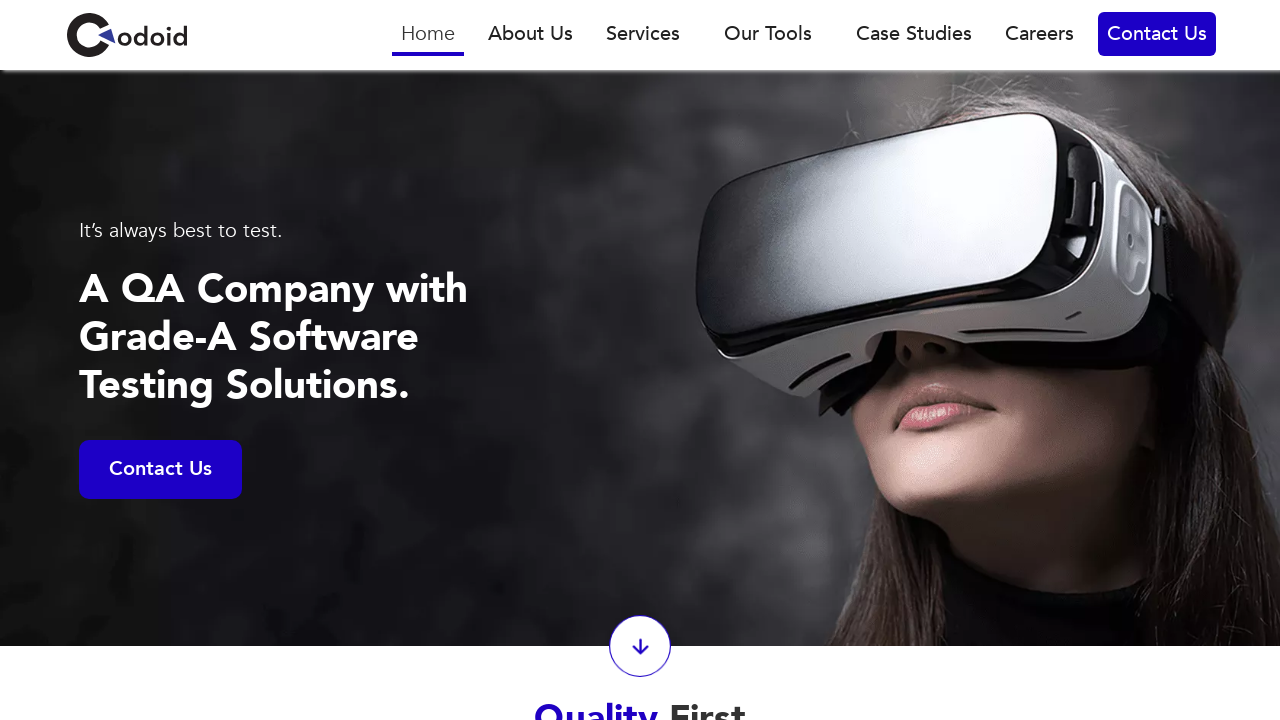

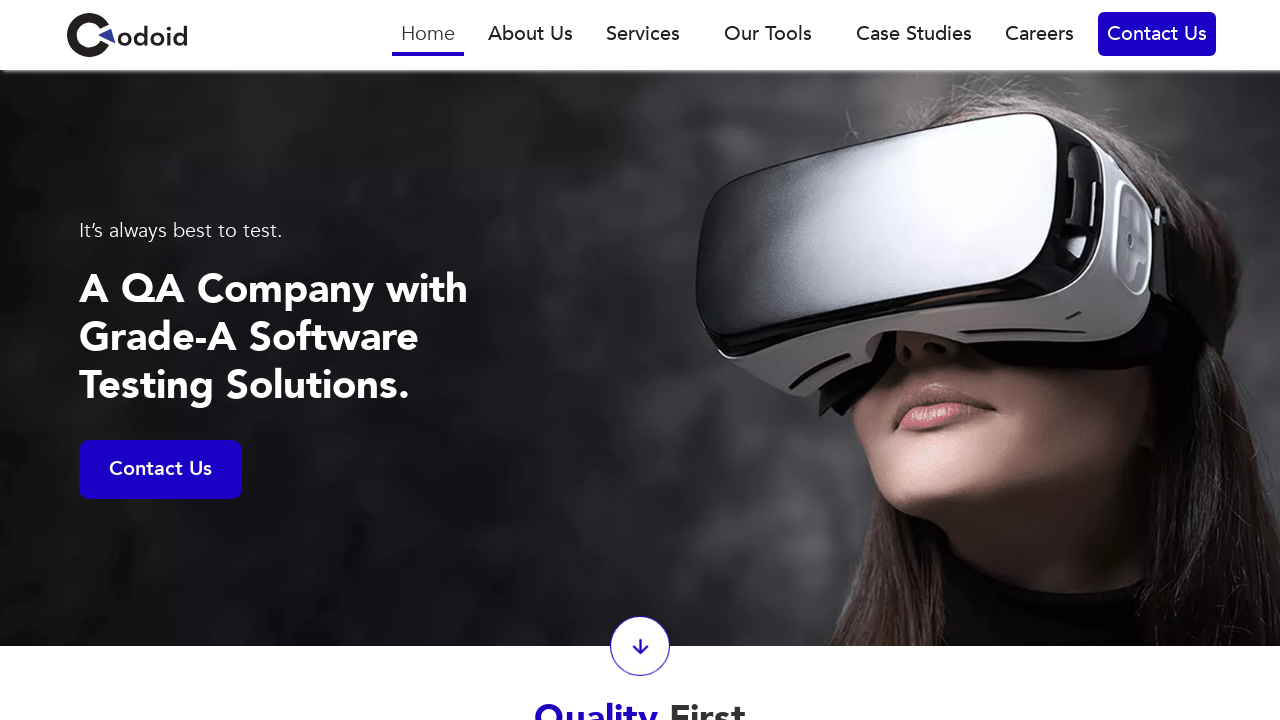